Tests user registration functionality by filling out a registration form with personal details and submitting it

Starting URL: https://parabank.parasoft.com/parabank/register.htm

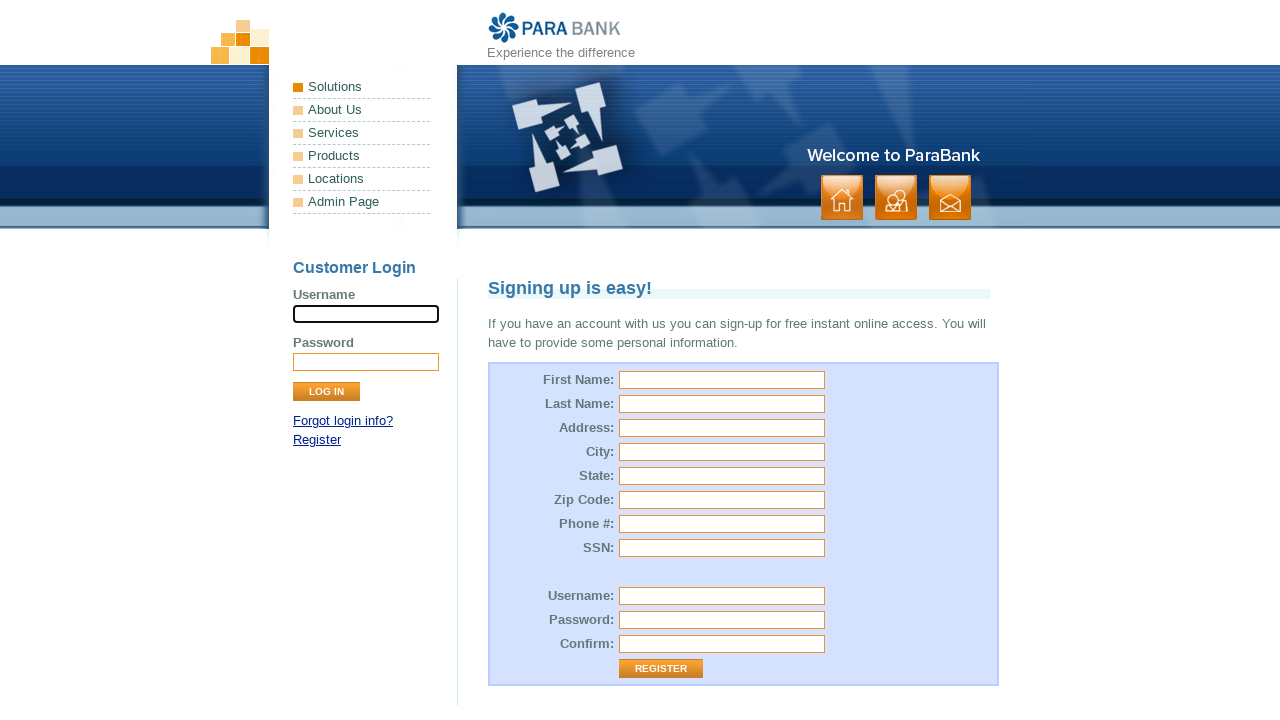

Clicked on register link at (317, 440) on //*[@id="loginPanel"]/p[2]/a
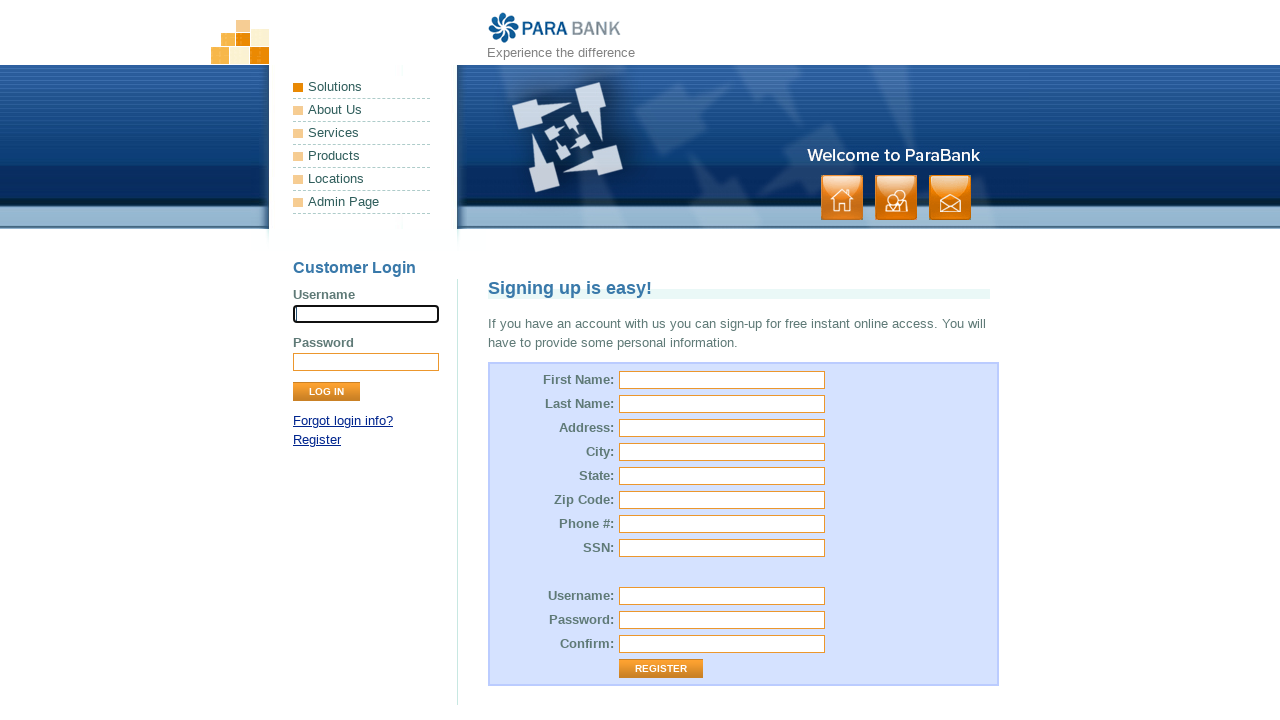

Filled first name field with 'shruthi' on #customer\.firstName
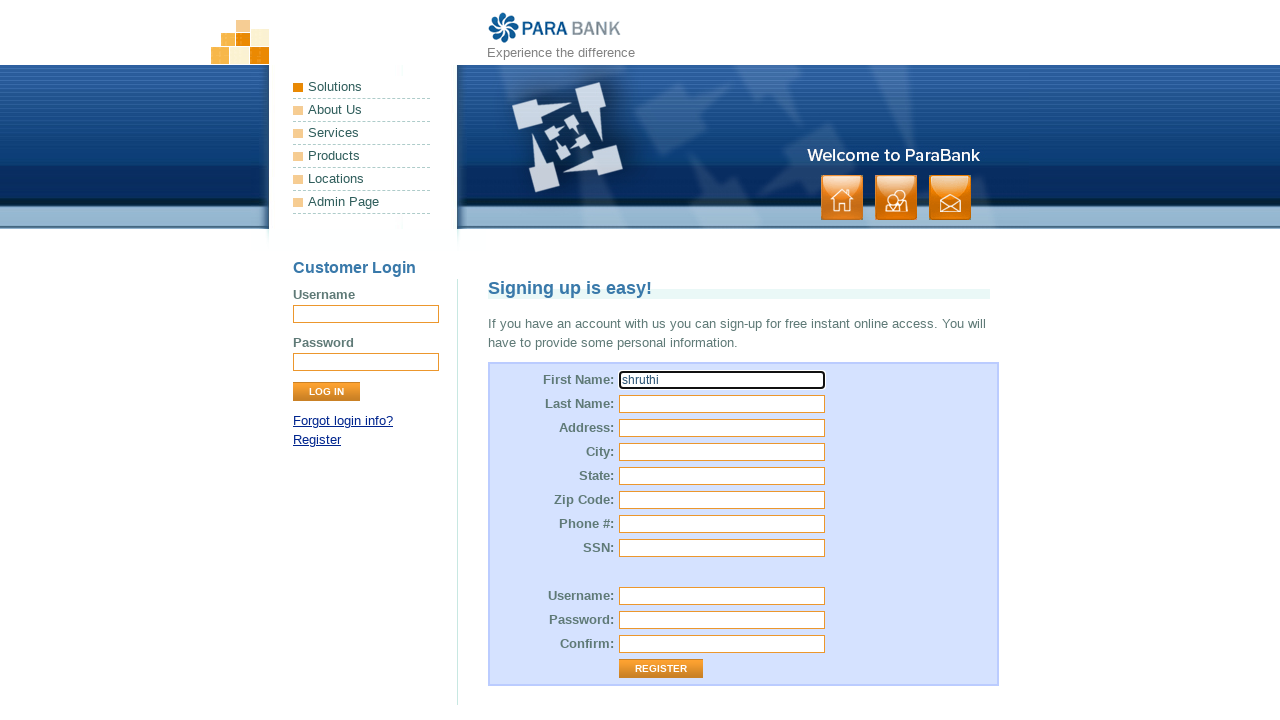

Filled last name field with 'shru' on #customer\.lastName
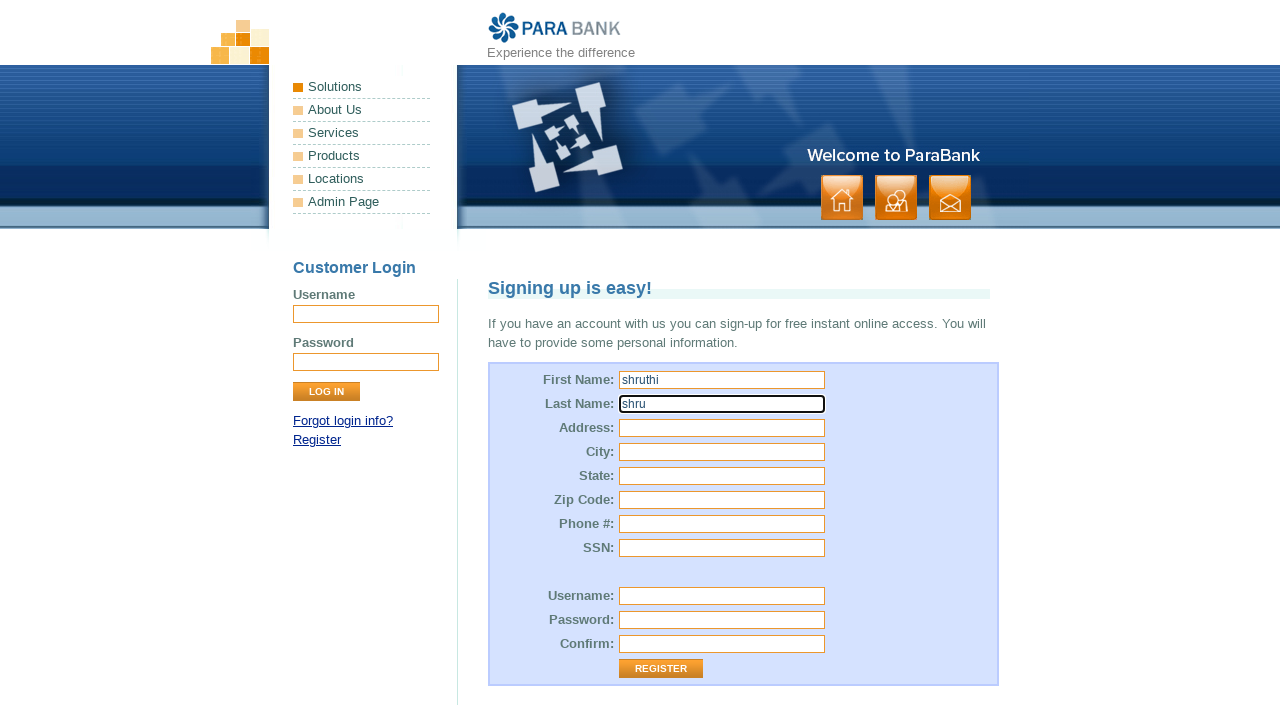

Filled street address field with 'Hyderabad' on #customer\.address\.street
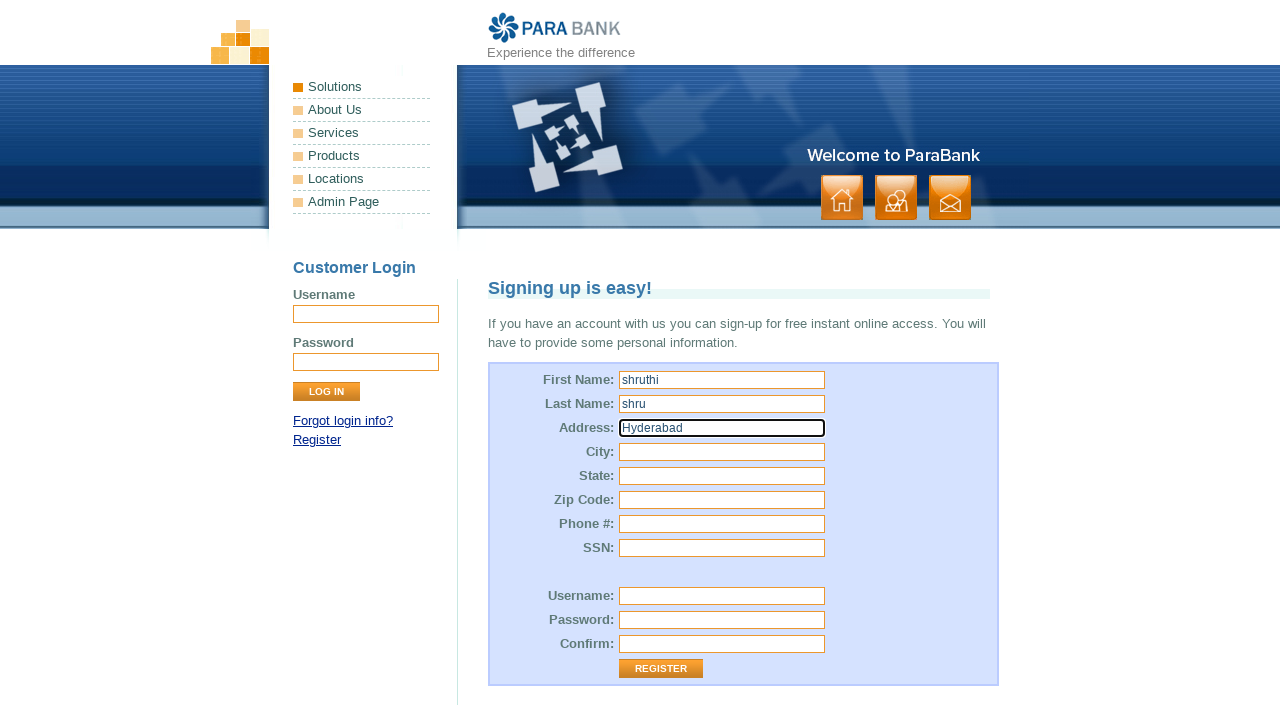

Filled city field with 'Secunderabad' on #customer\.address\.city
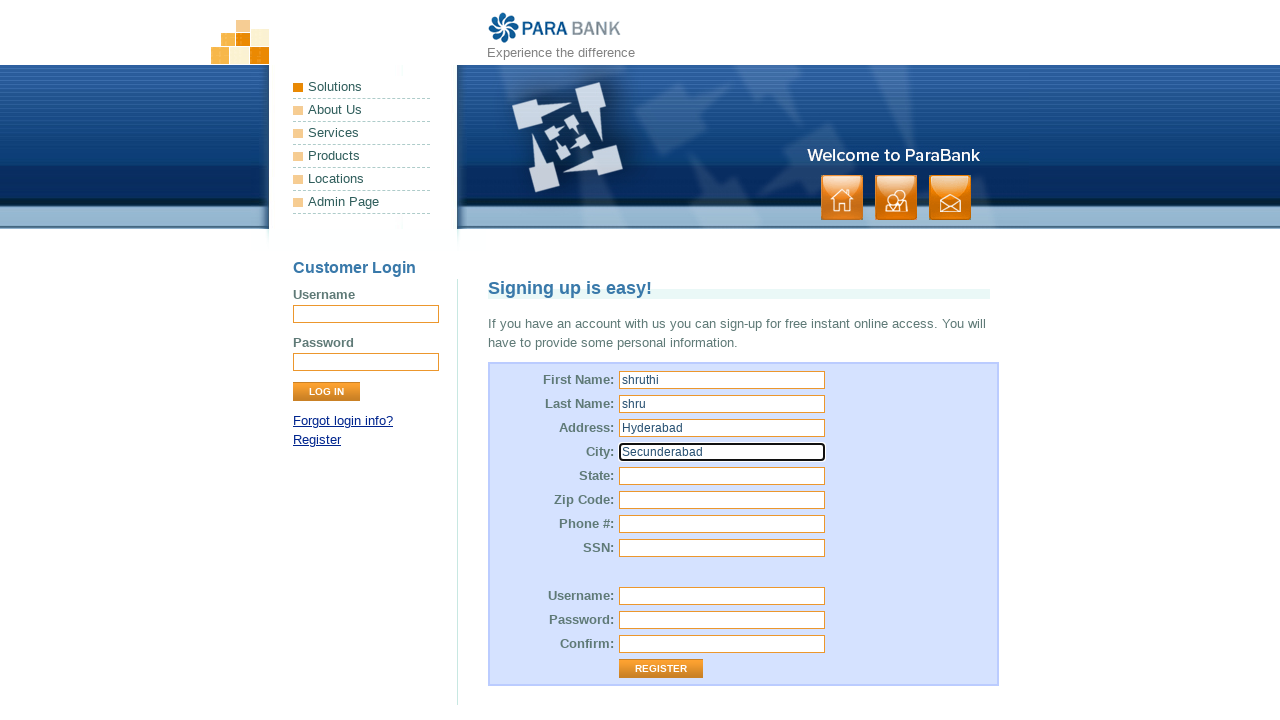

Filled state field with 'TLNG' on #customer\.address\.state
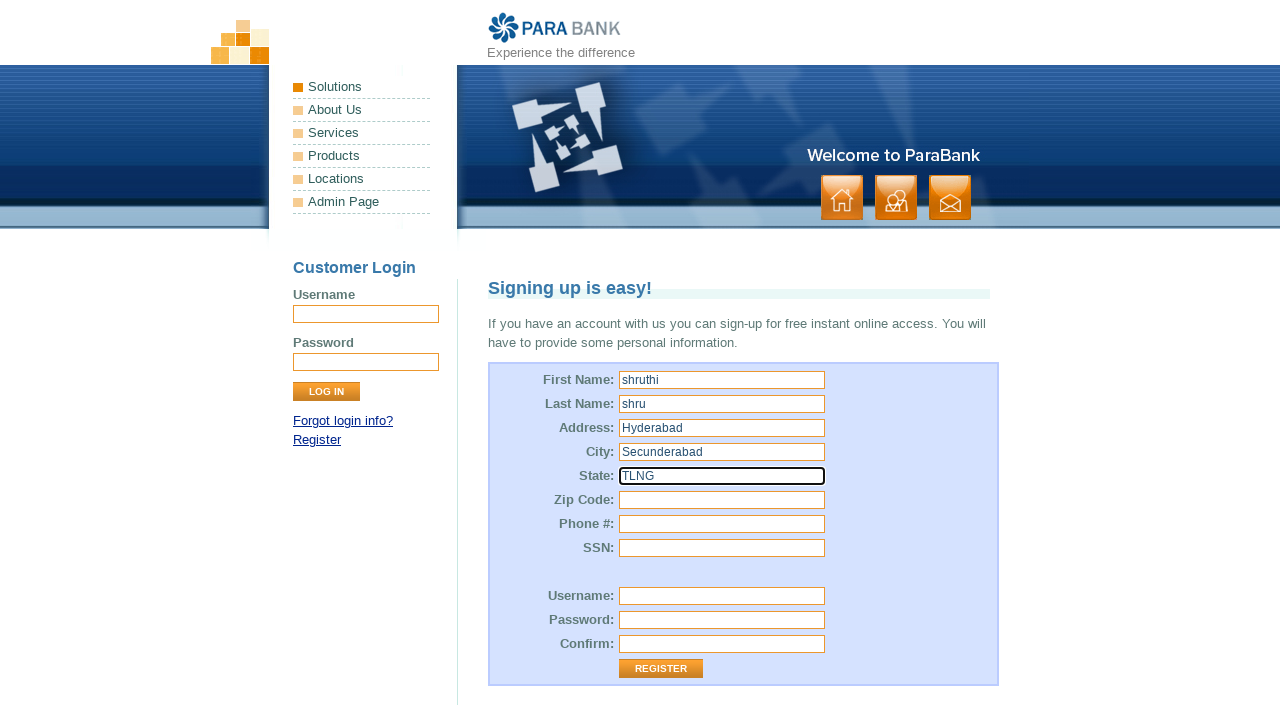

Filled zip code field with '500009' on #customer\.address\.zipCode
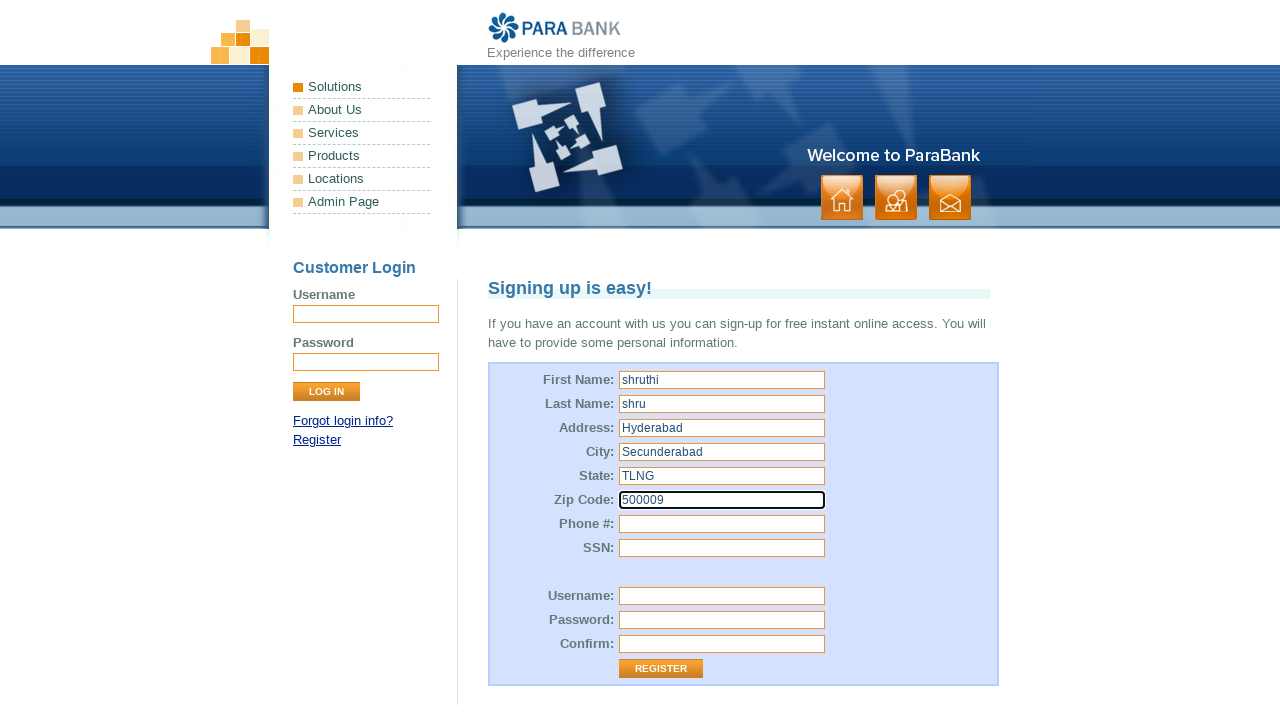

Filled phone number field with '123456' on #customer\.phoneNumber
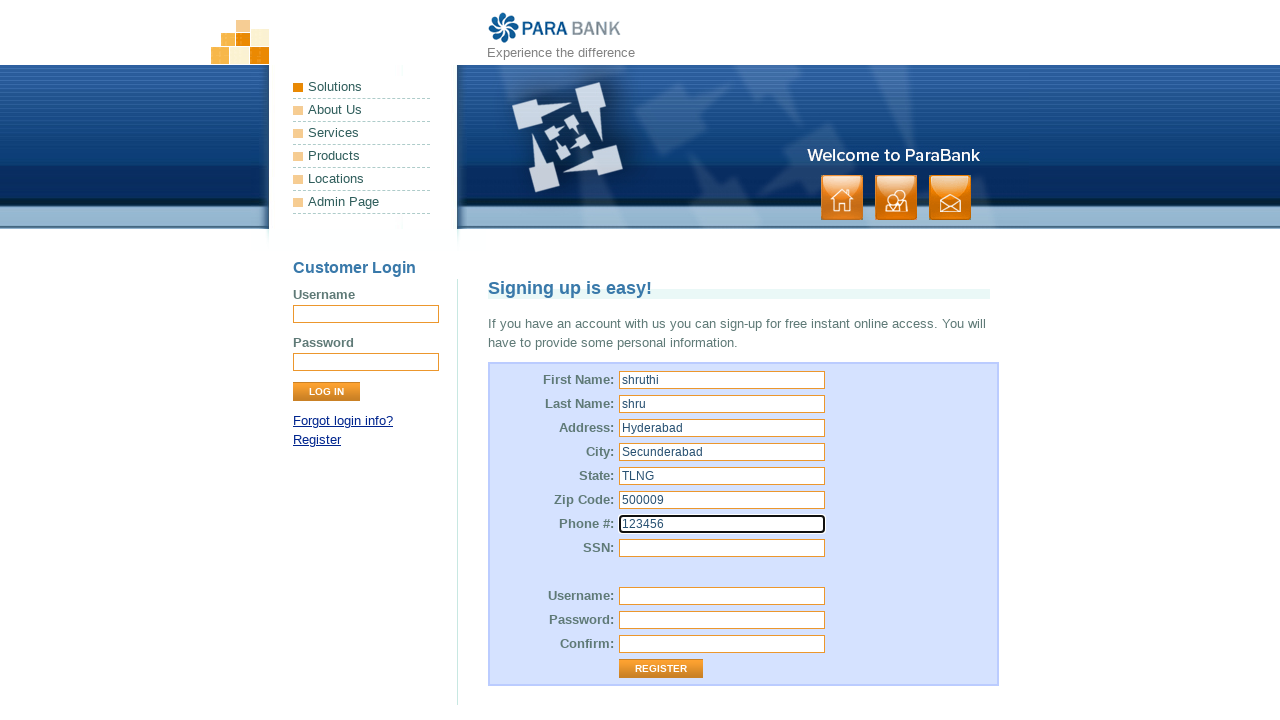

Filled SSN field with '123456' on #customer\.ssn
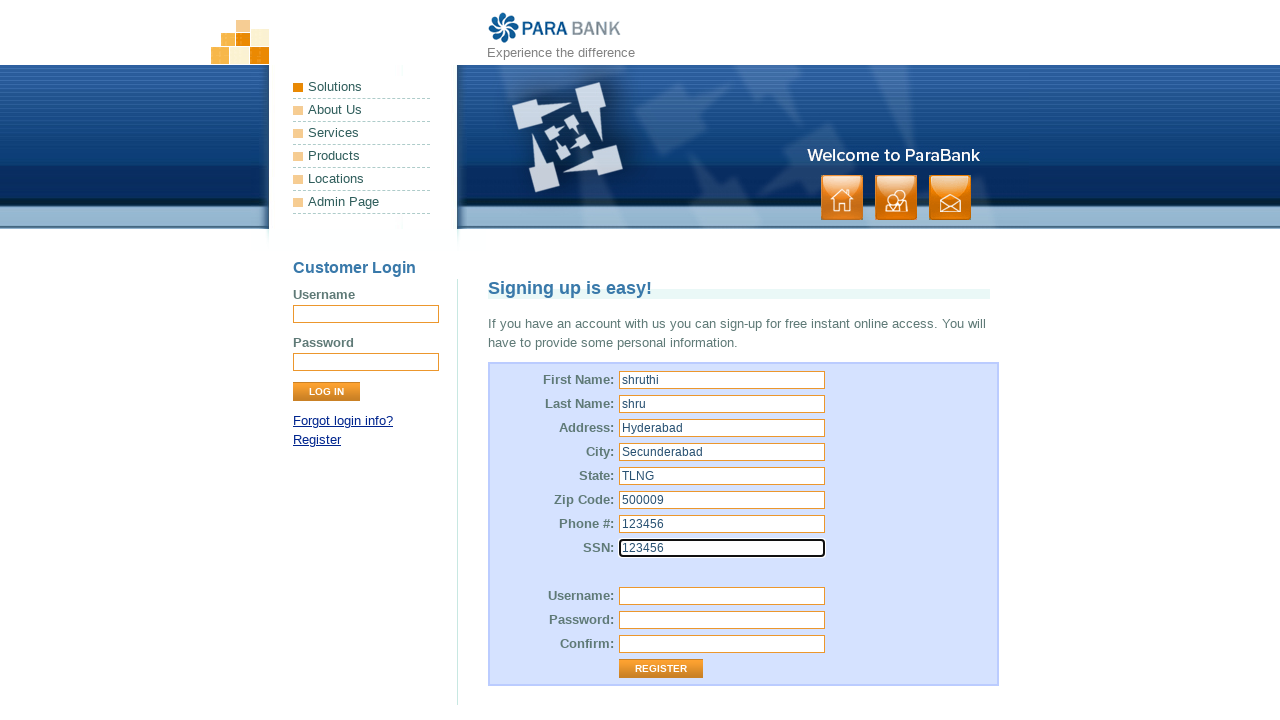

Filled username field with 'shruthishru' on #customer\.username
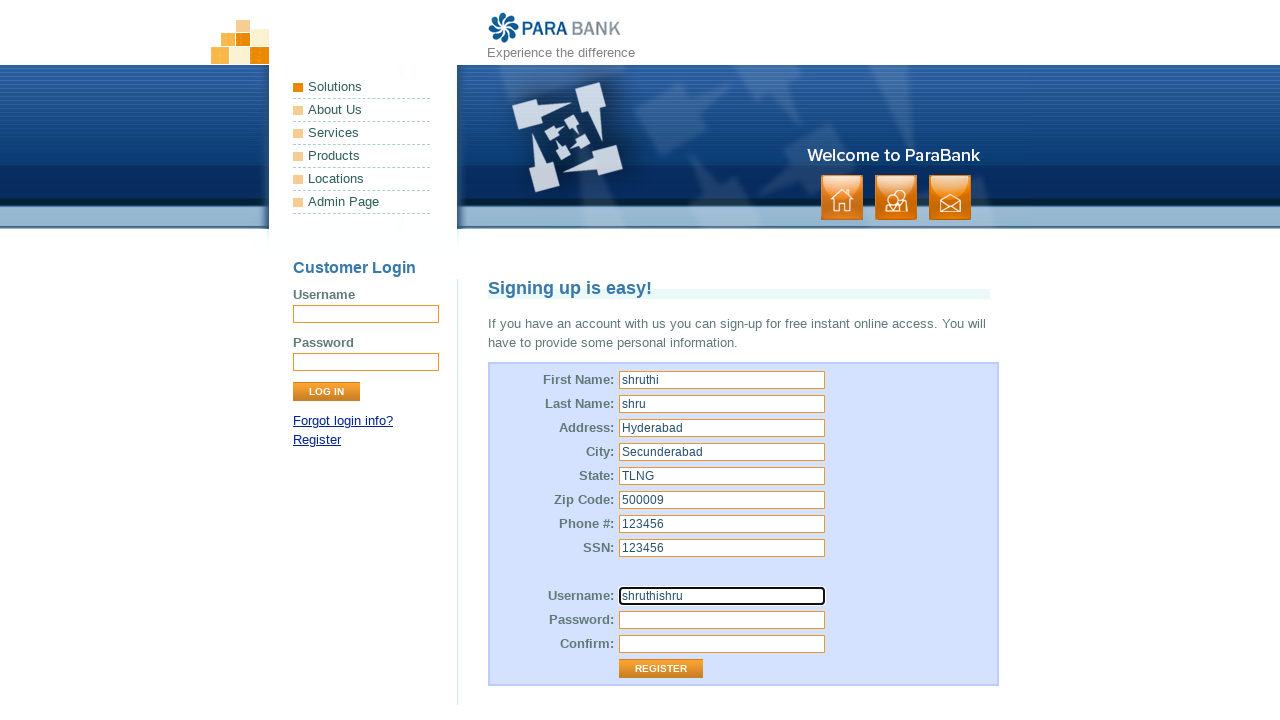

Filled password field with '12345678@sh' on #customer\.password
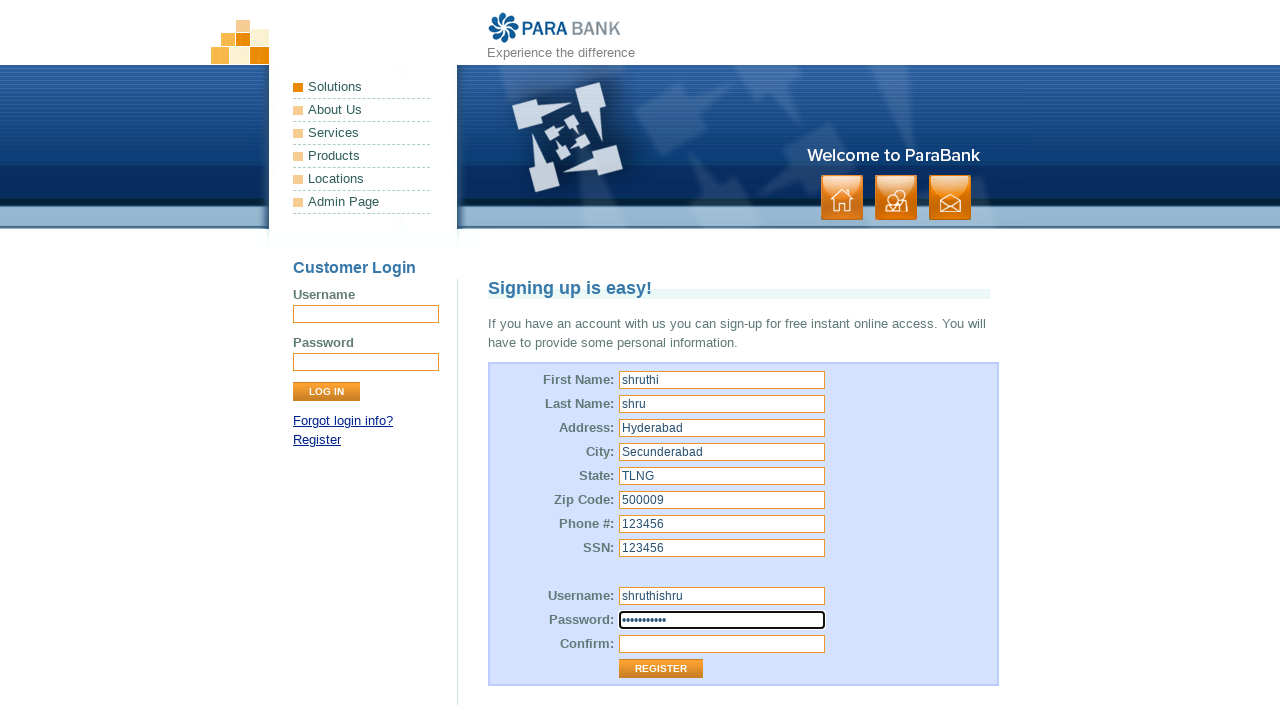

Filled password confirmation field with '12345678@sh' on #repeatedPassword
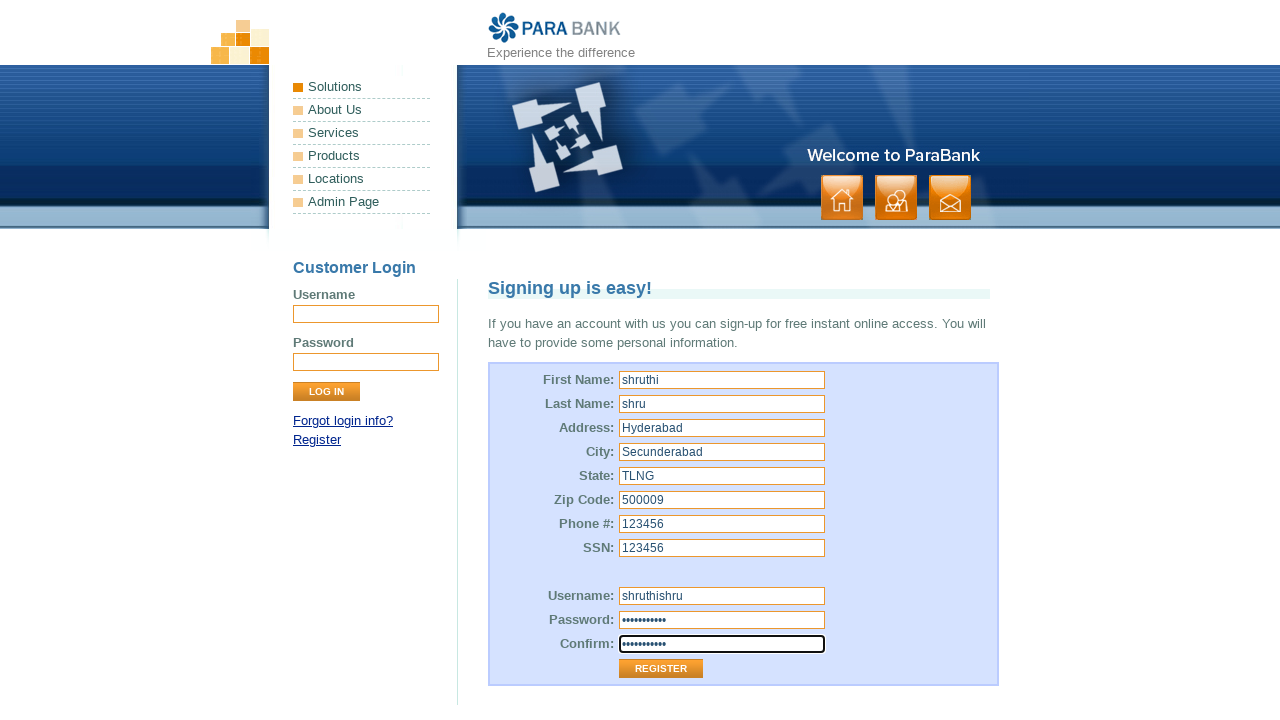

Clicked Register button to submit registration form at (661, 669) on input[value='Register']
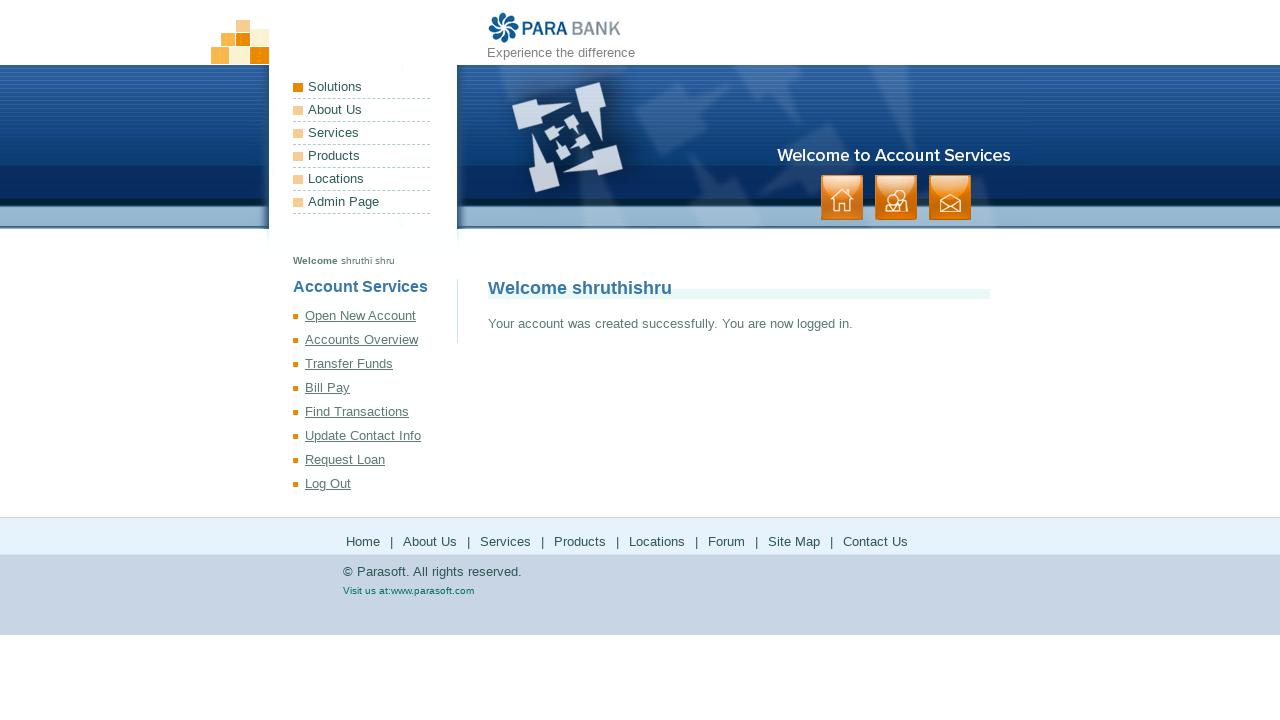

Registration completed and page loaded
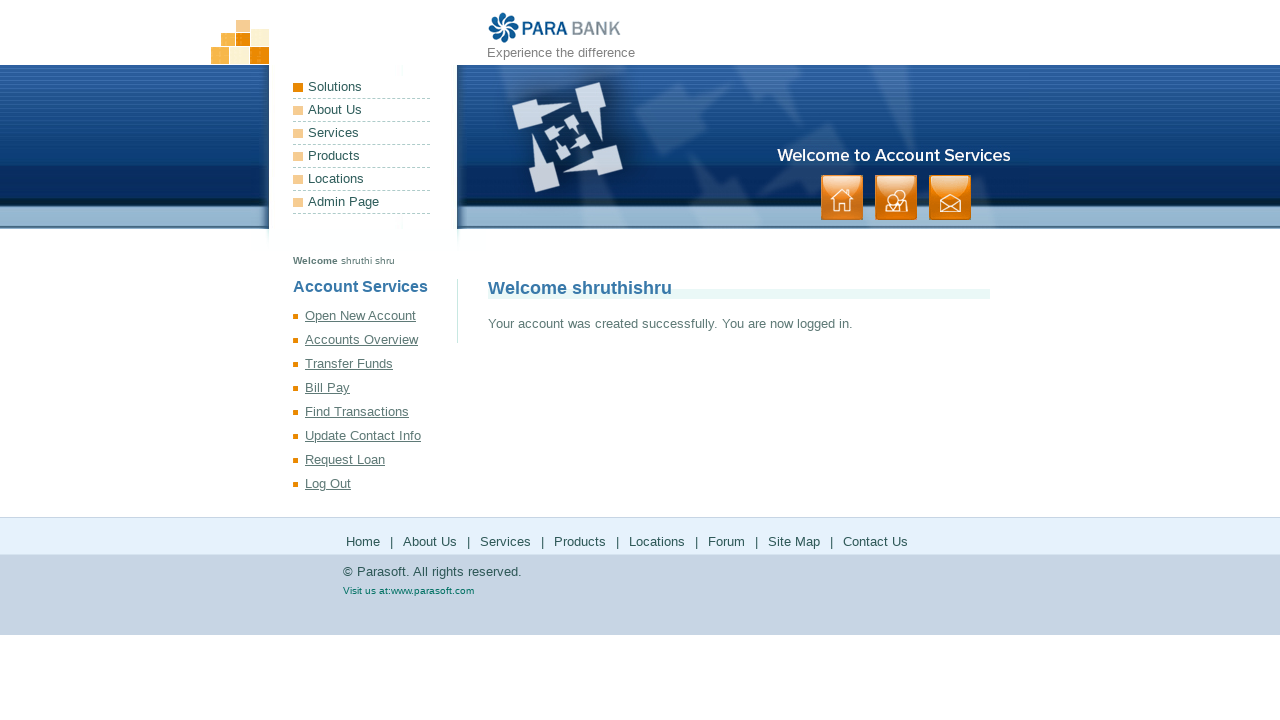

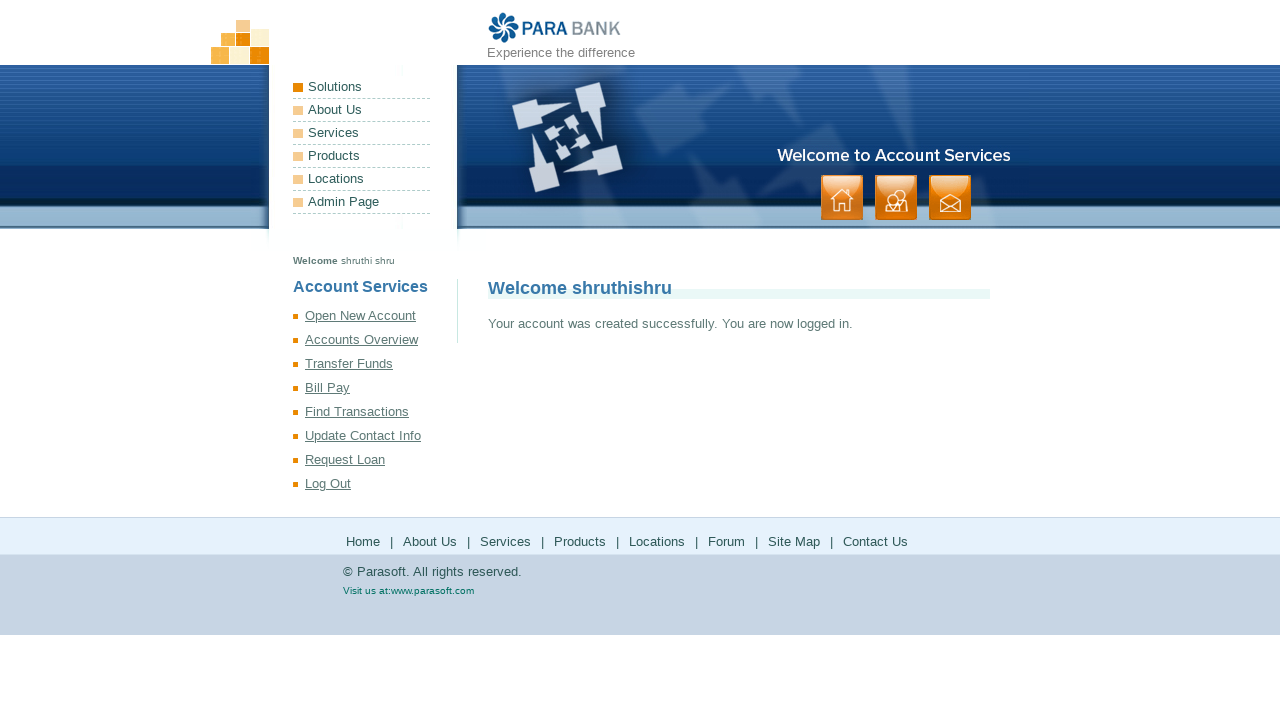